Tests adding a Samsung product to the shopping cart on BrowserStack demo site, verifying that the product name displayed on the page matches the product name shown in the cart after adding it.

Starting URL: https://www.bstackdemo.com

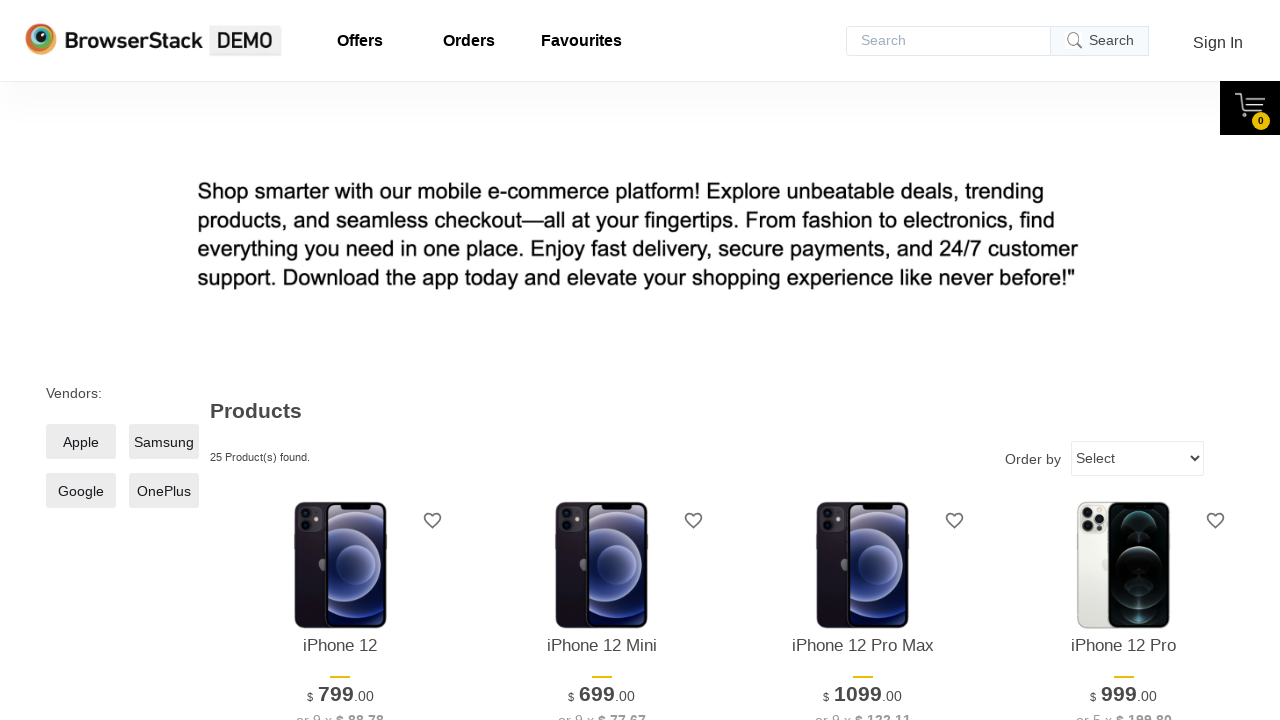

Set viewport size to 1280x1024
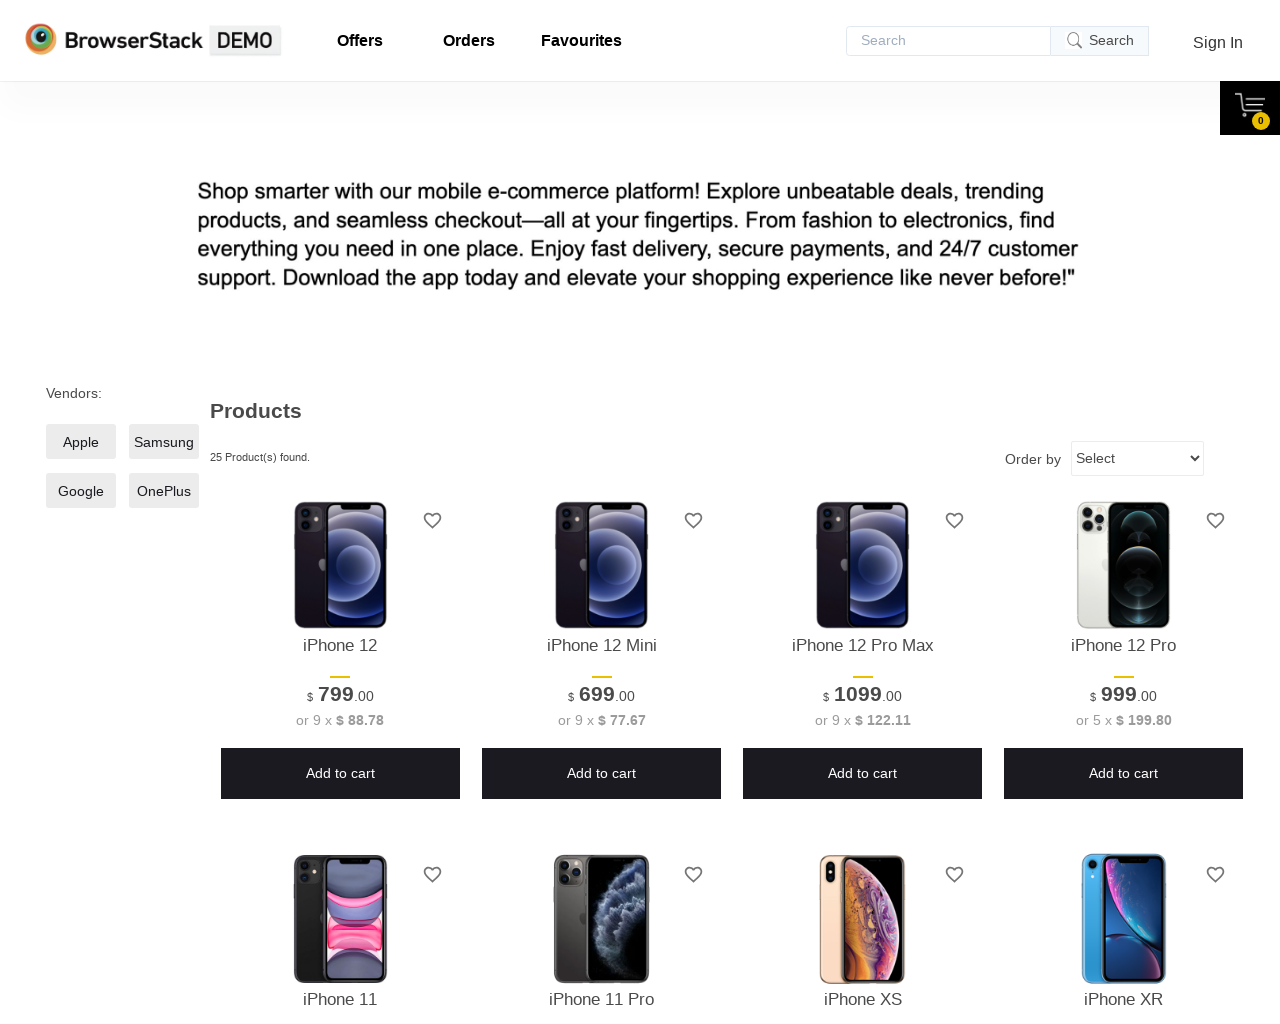

Page title loaded and contains 'StackDemo'
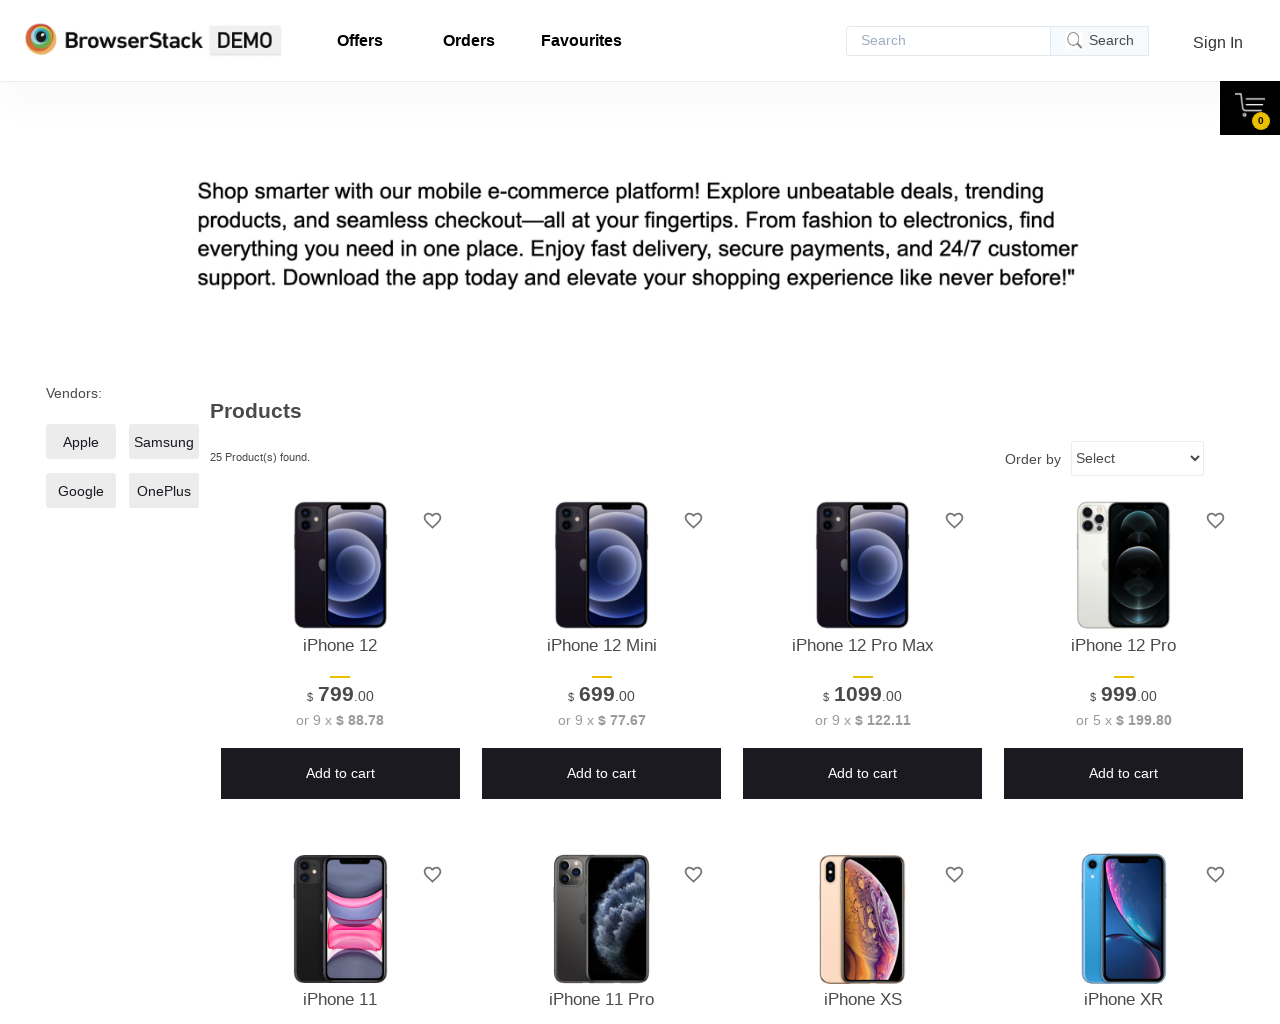

Samsung filter selector appeared on page
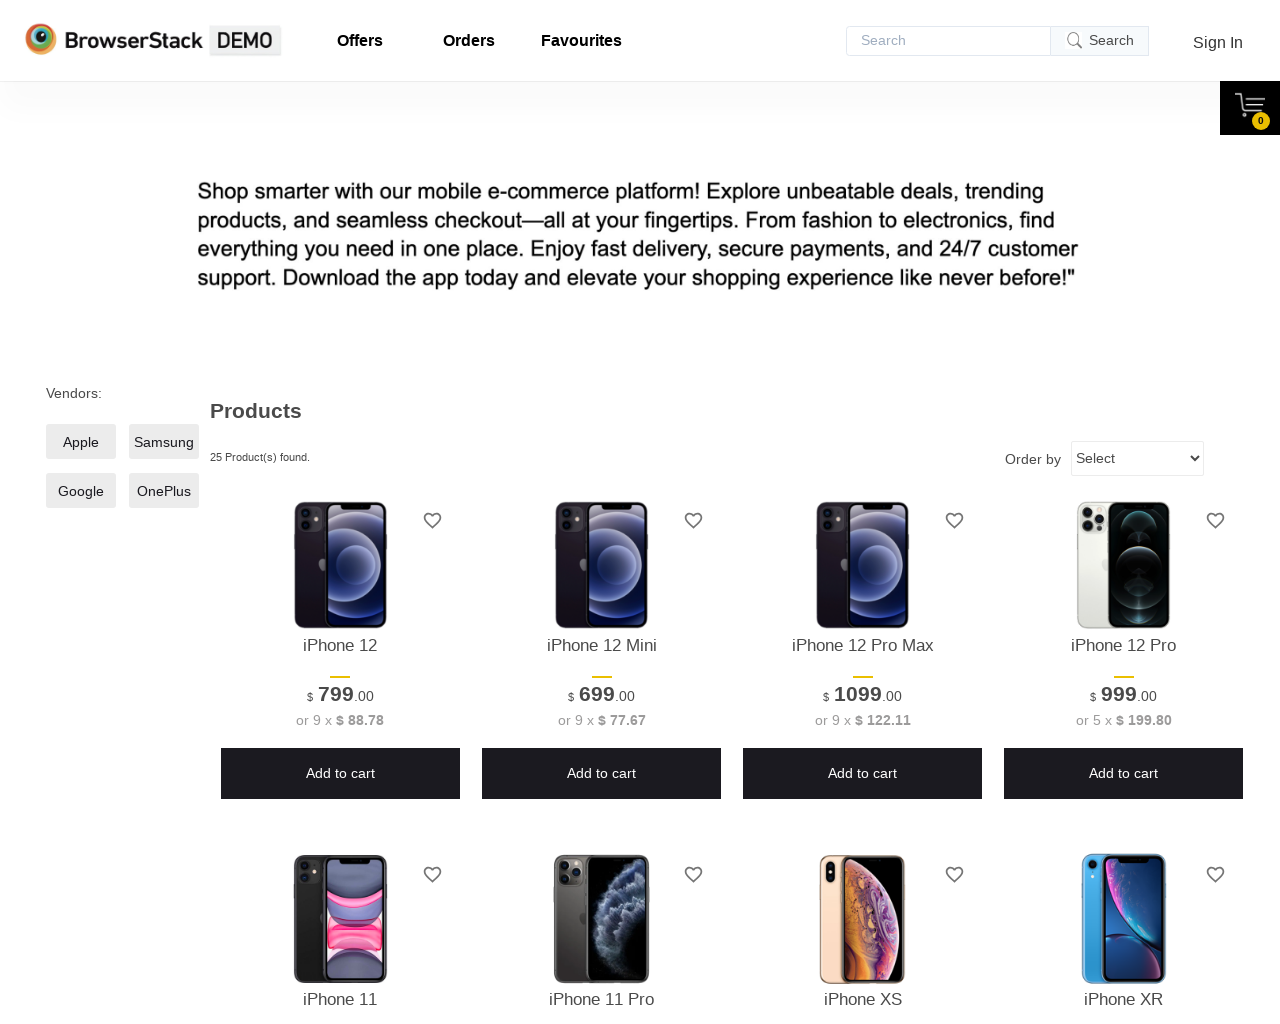

Clicked Samsung filter to show Samsung products at (164, 442) on xpath=//*[@id='__next']/div/div/main/div[1]/div[2]/label/span
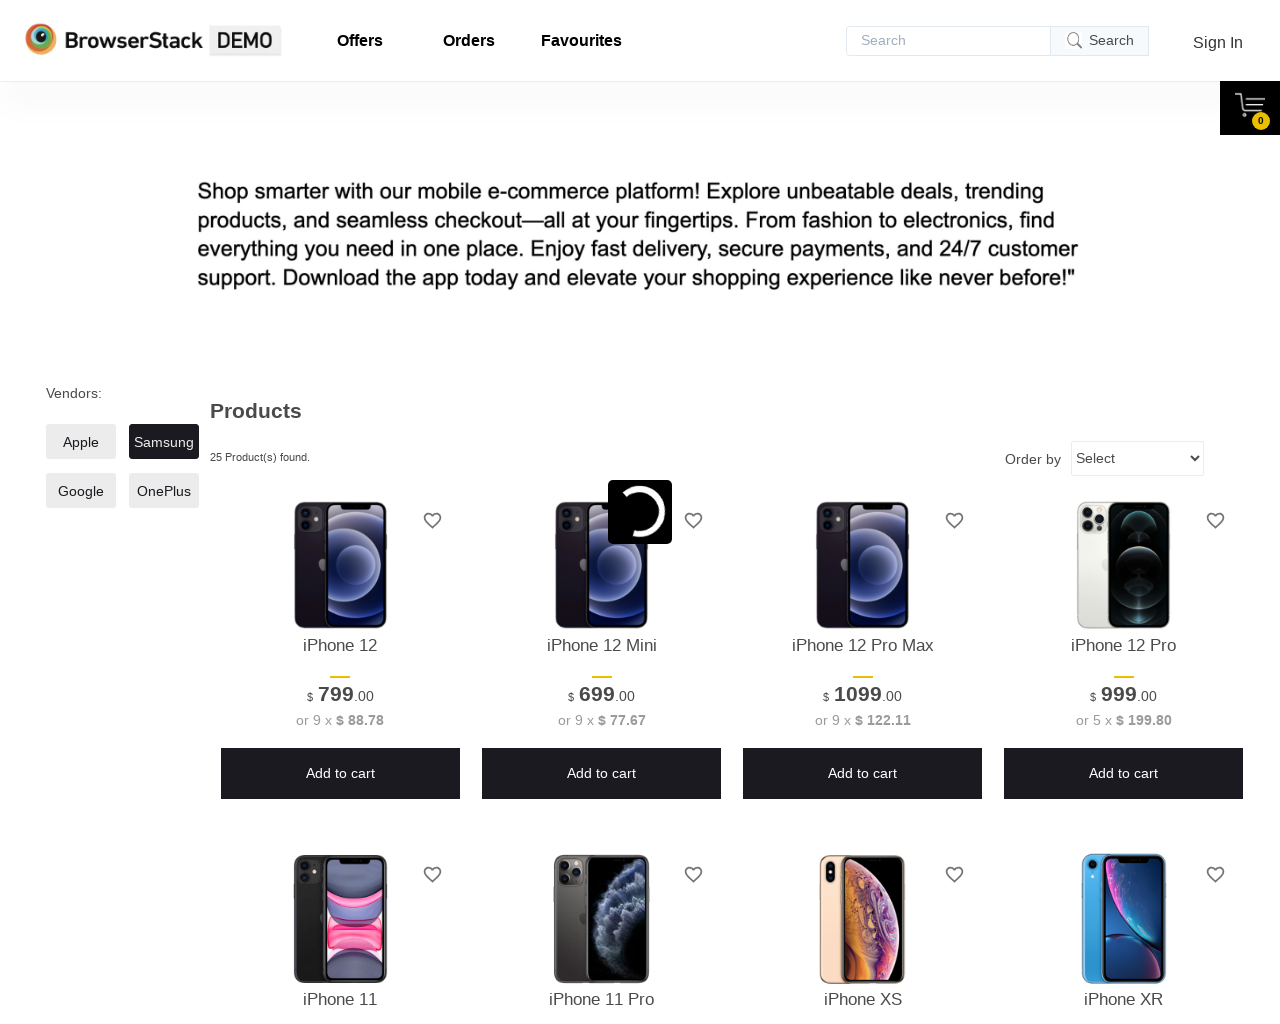

Retrieved product name from page: 'Galaxy S20'
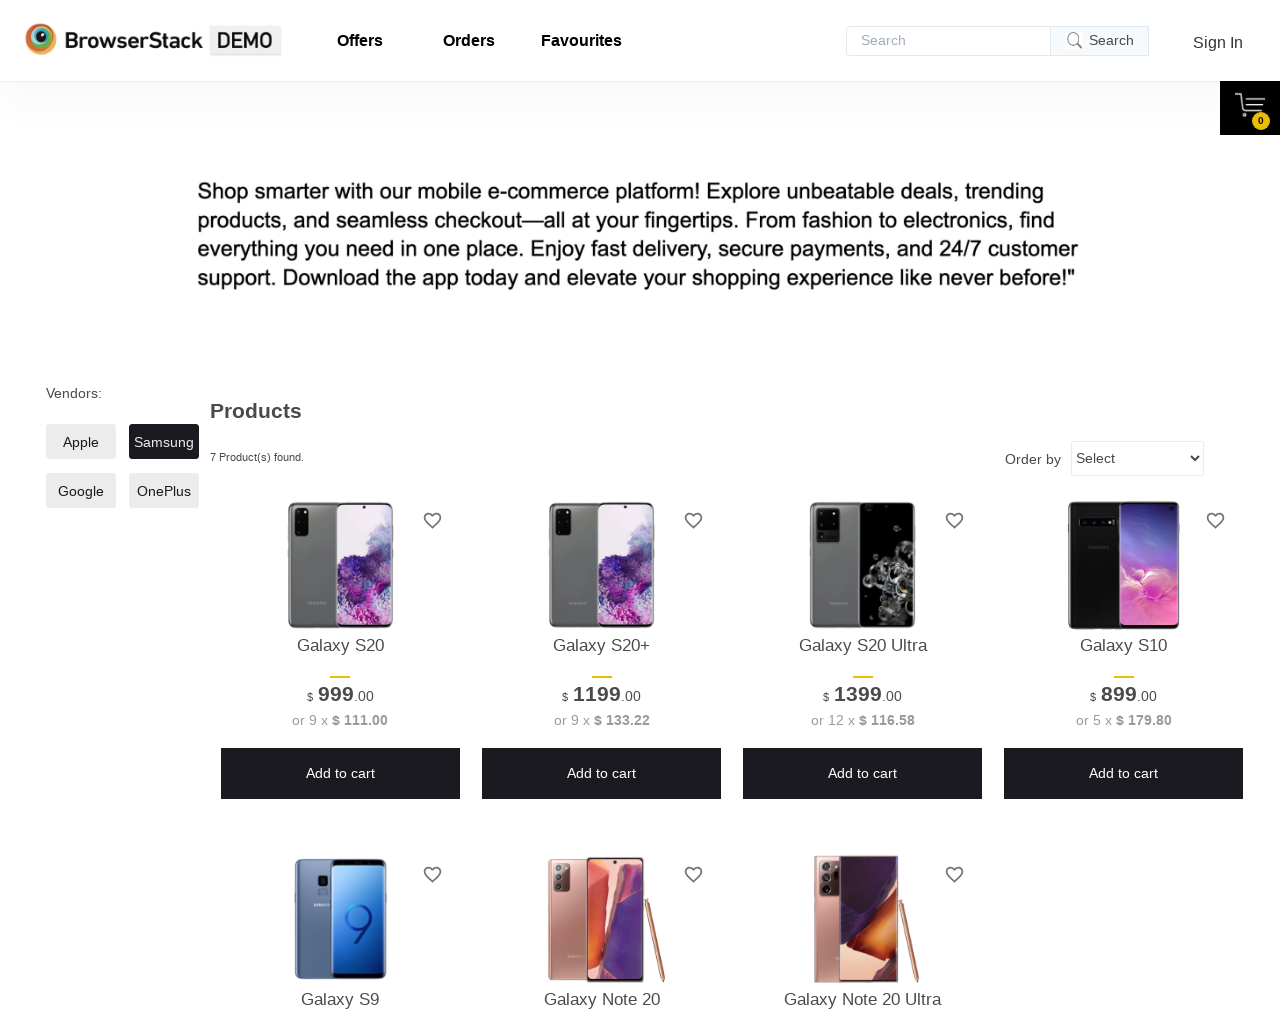

Add to cart button is ready
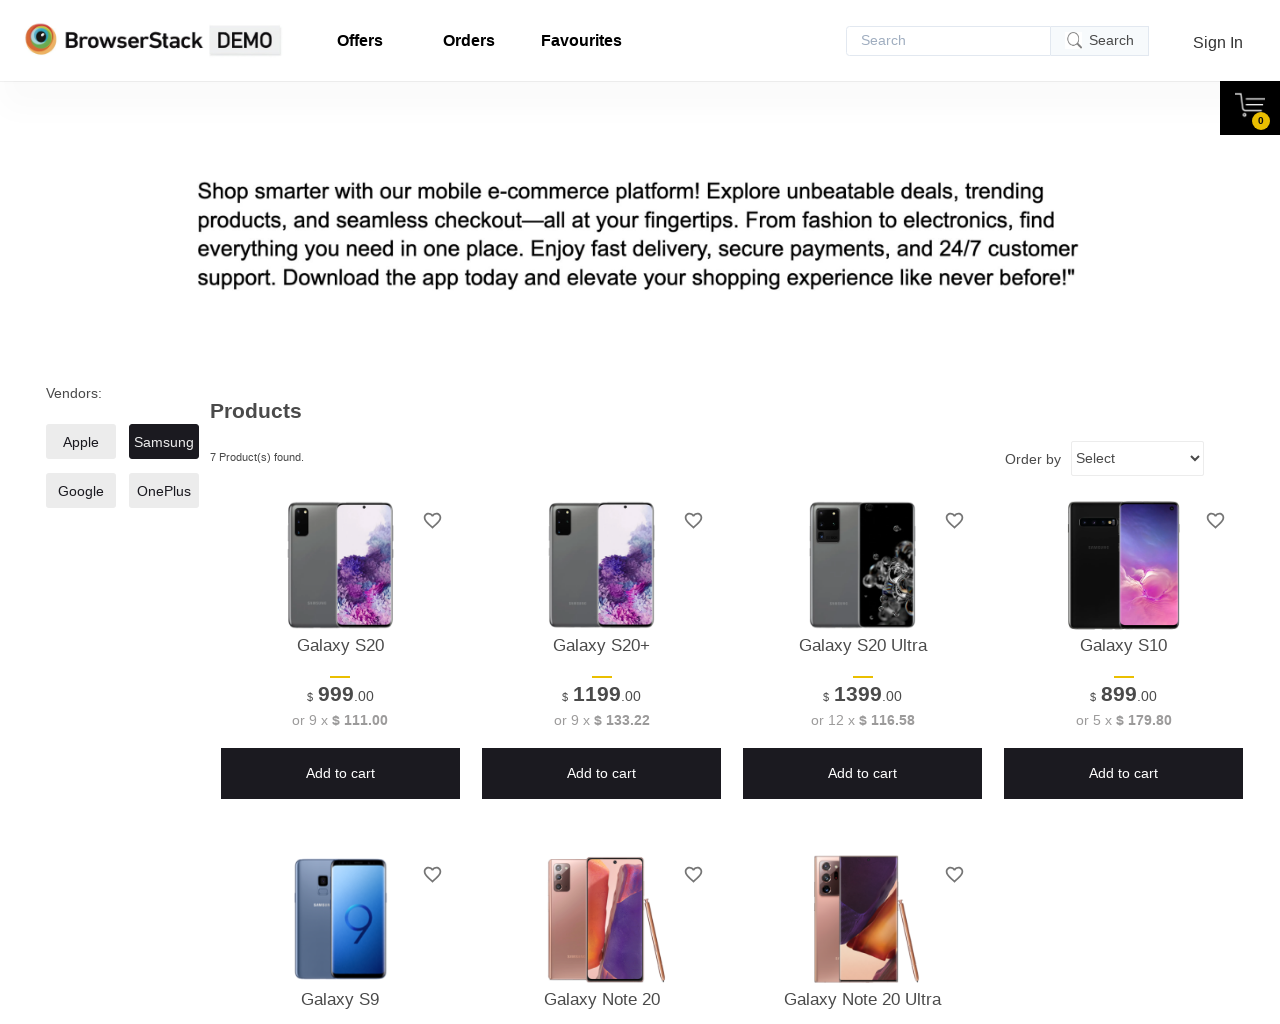

Clicked add to cart button for Samsung product at (340, 774) on xpath=//*[@id='10']/div[4]
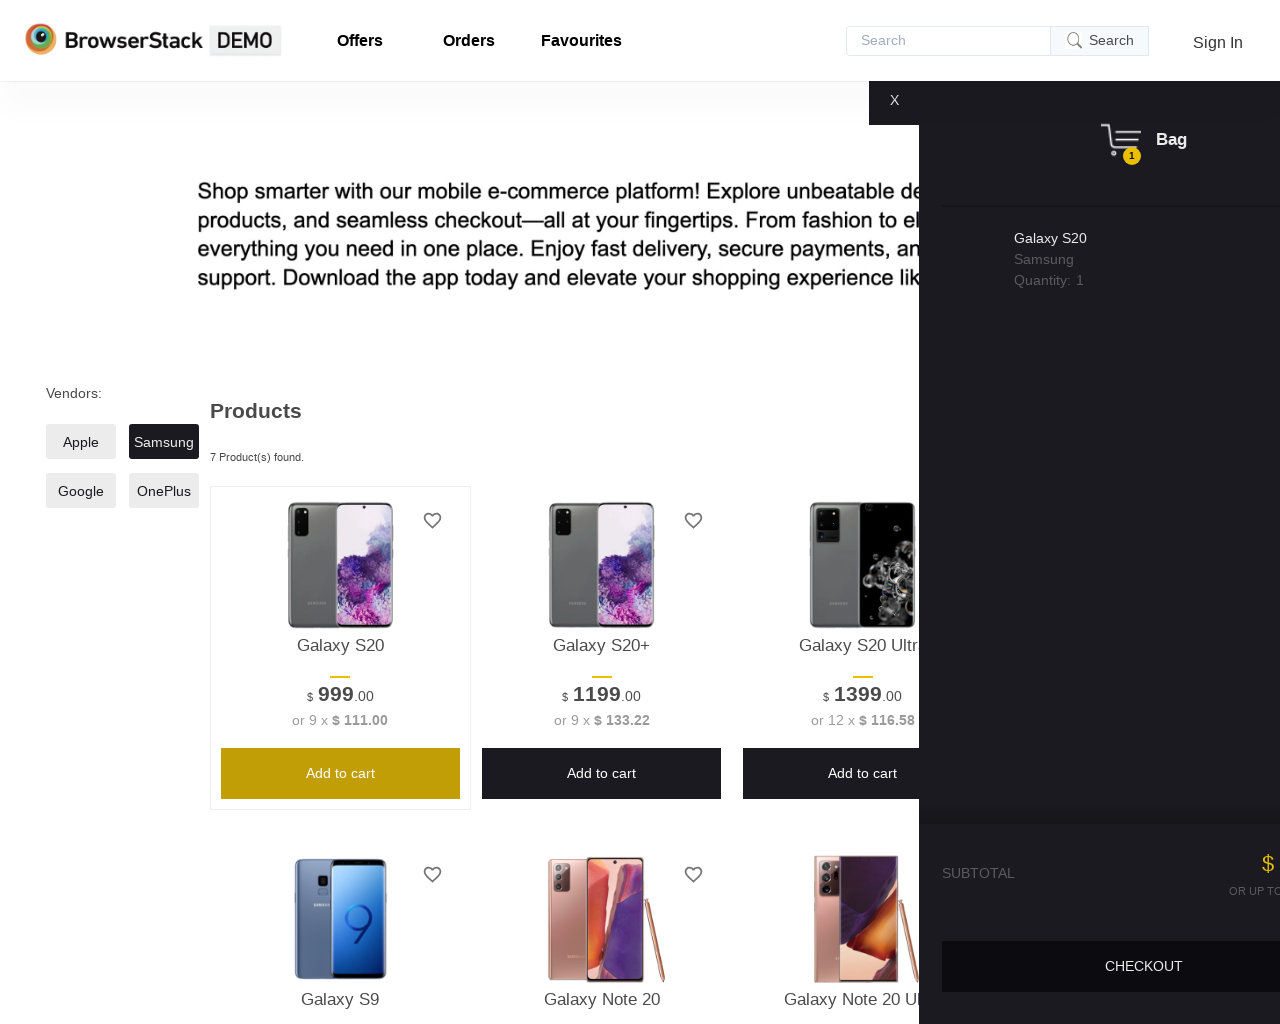

Shopping cart opened and content is visible
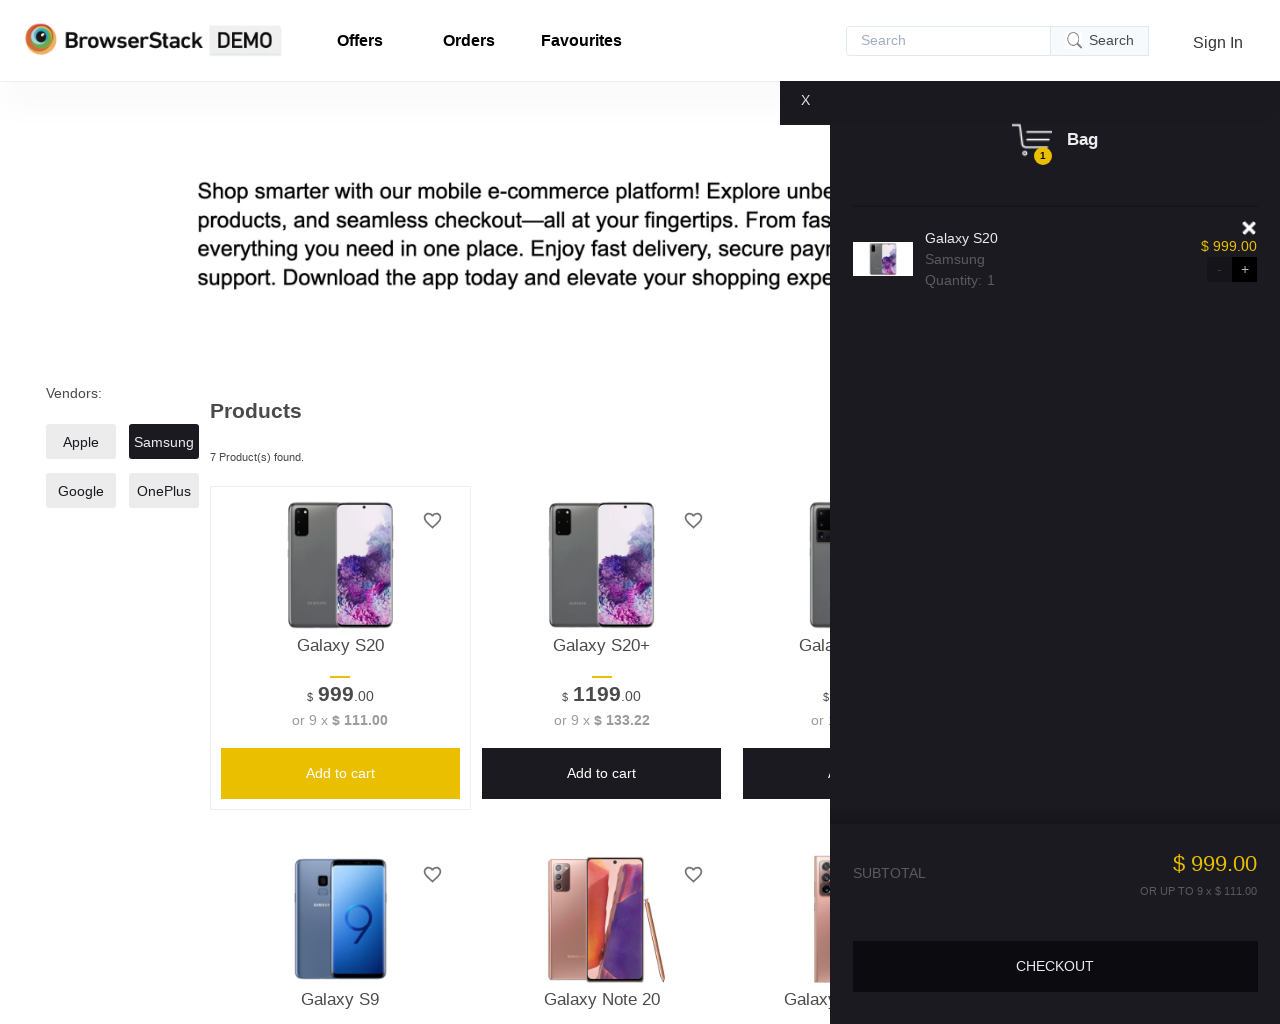

Retrieved product name from cart: 'Galaxy S20'
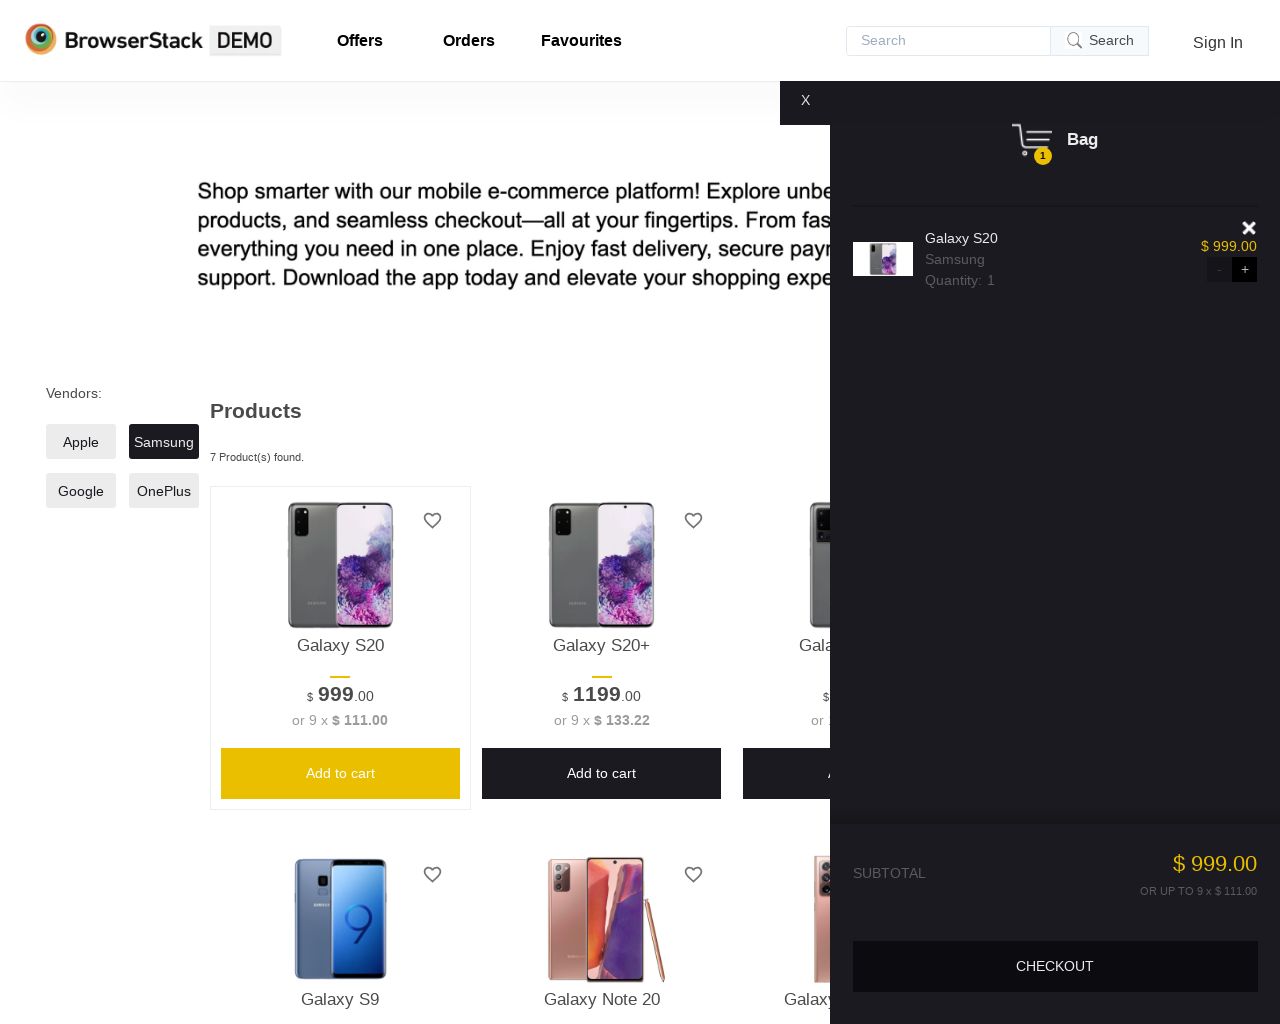

Verified product names match: 'Galaxy S20' == 'Galaxy S20'
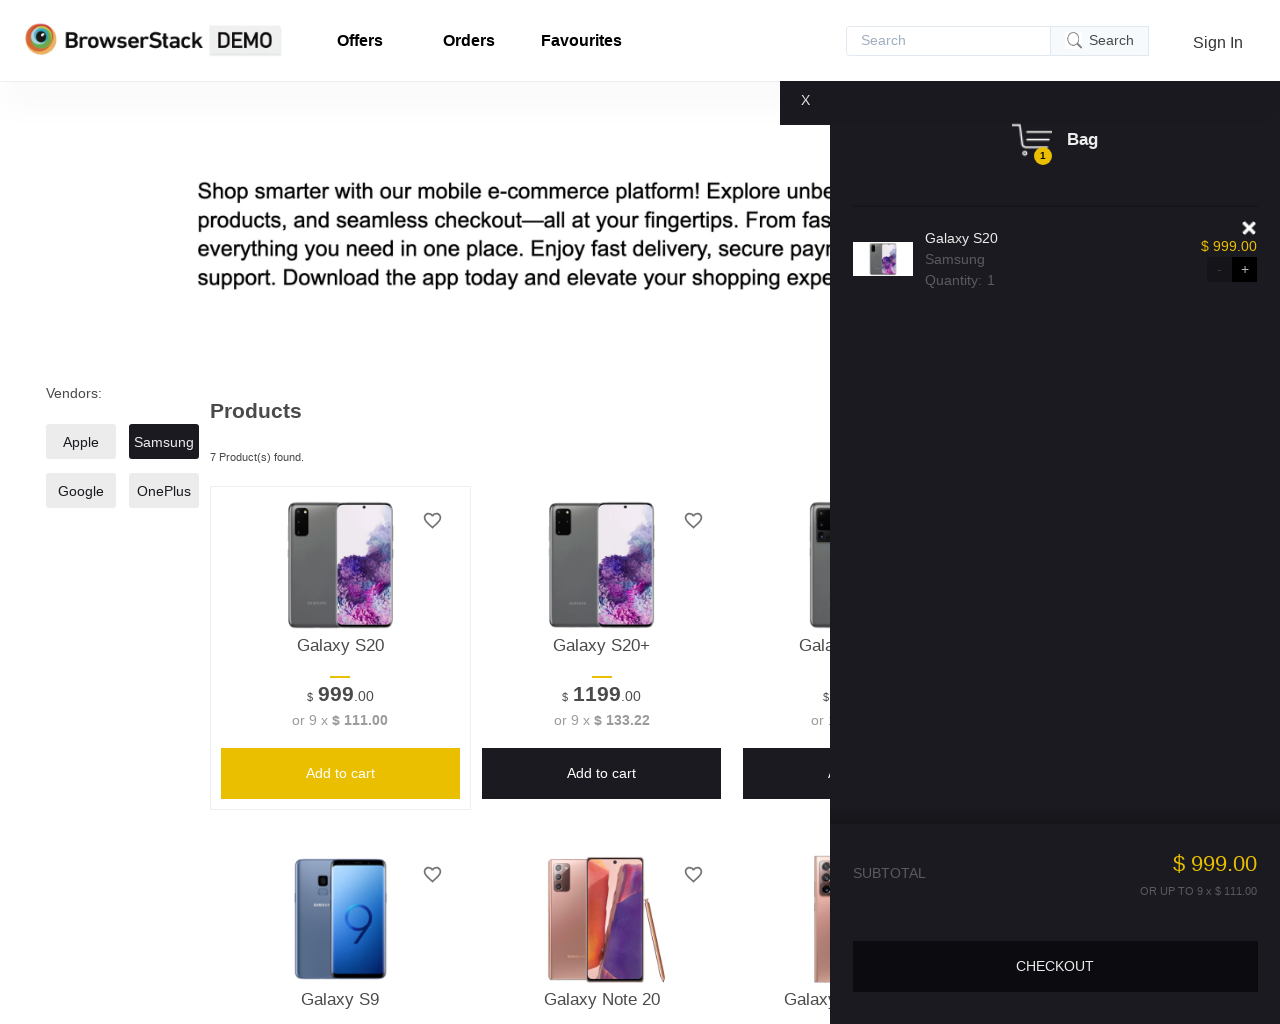

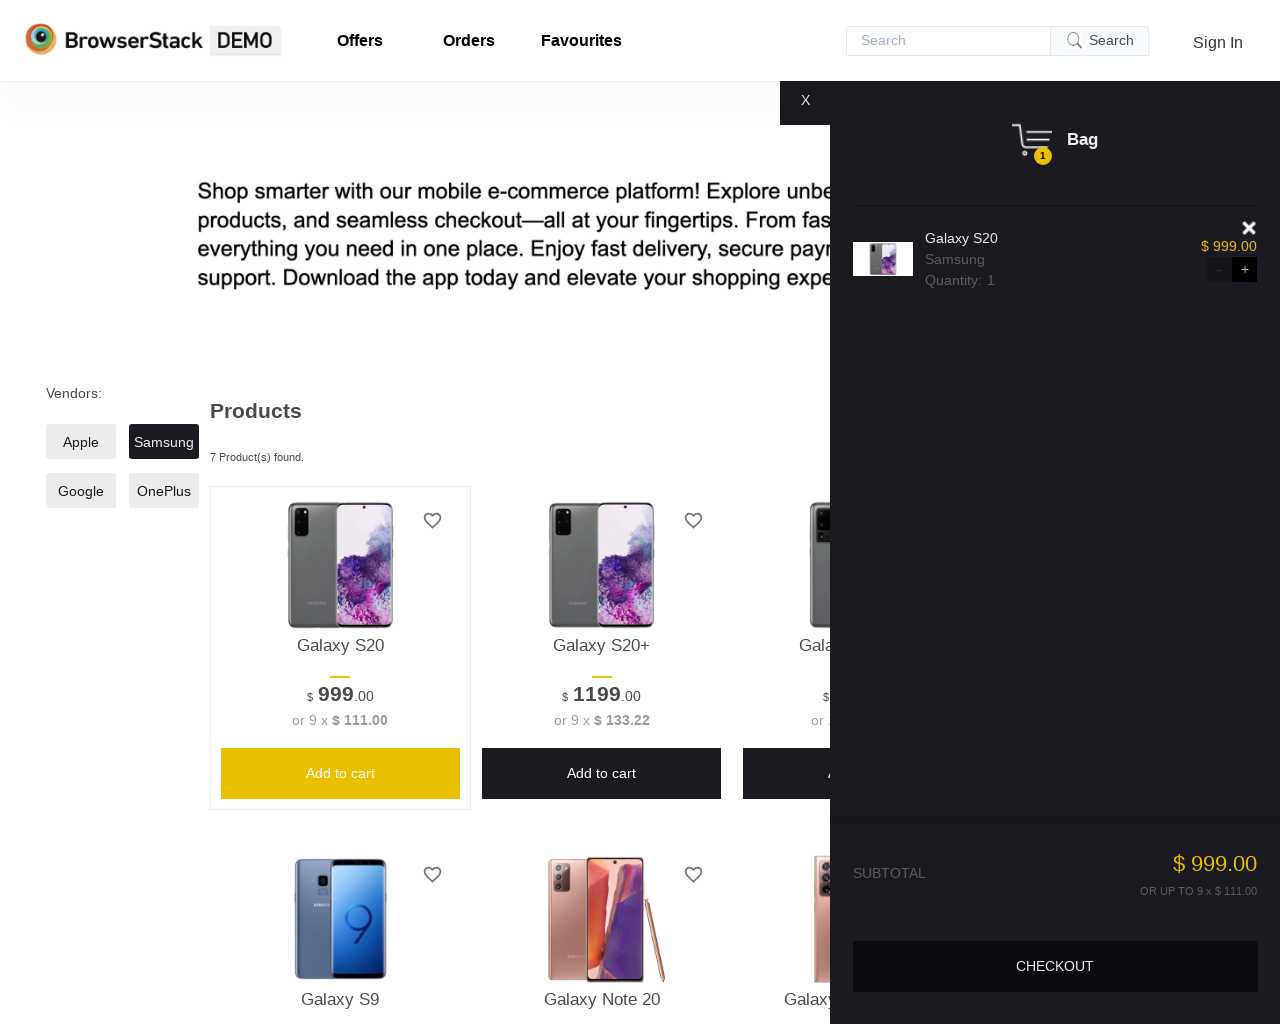